Tests browser back button navigation through filter states

Starting URL: https://demo.playwright.dev/todomvc

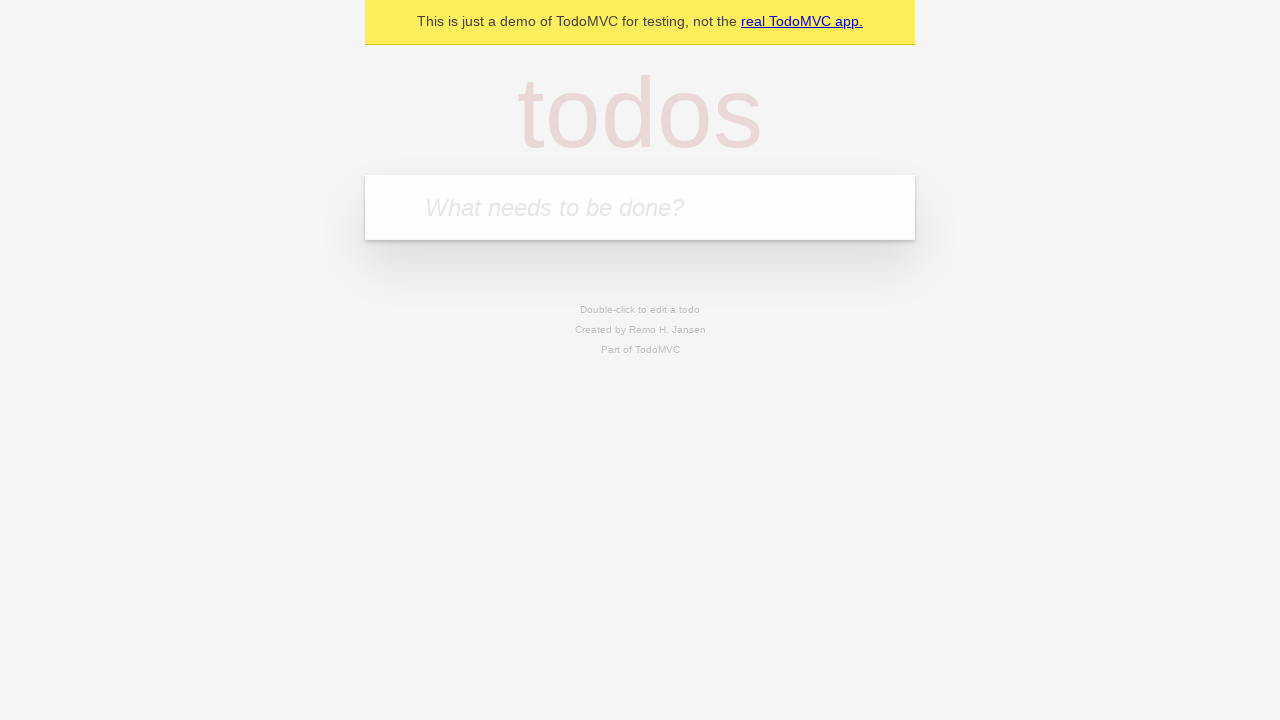

Filled todo input with 'buy some cheese' on internal:attr=[placeholder="What needs to be done?"i]
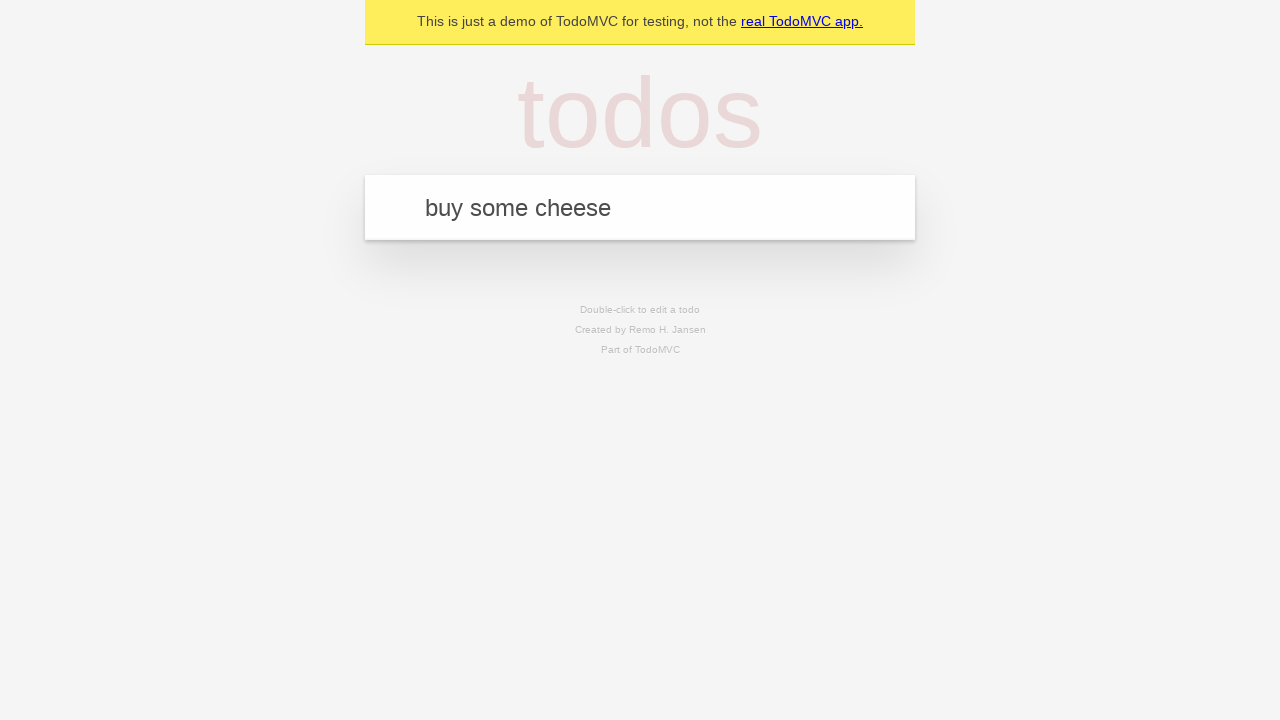

Pressed Enter to create todo 'buy some cheese' on internal:attr=[placeholder="What needs to be done?"i]
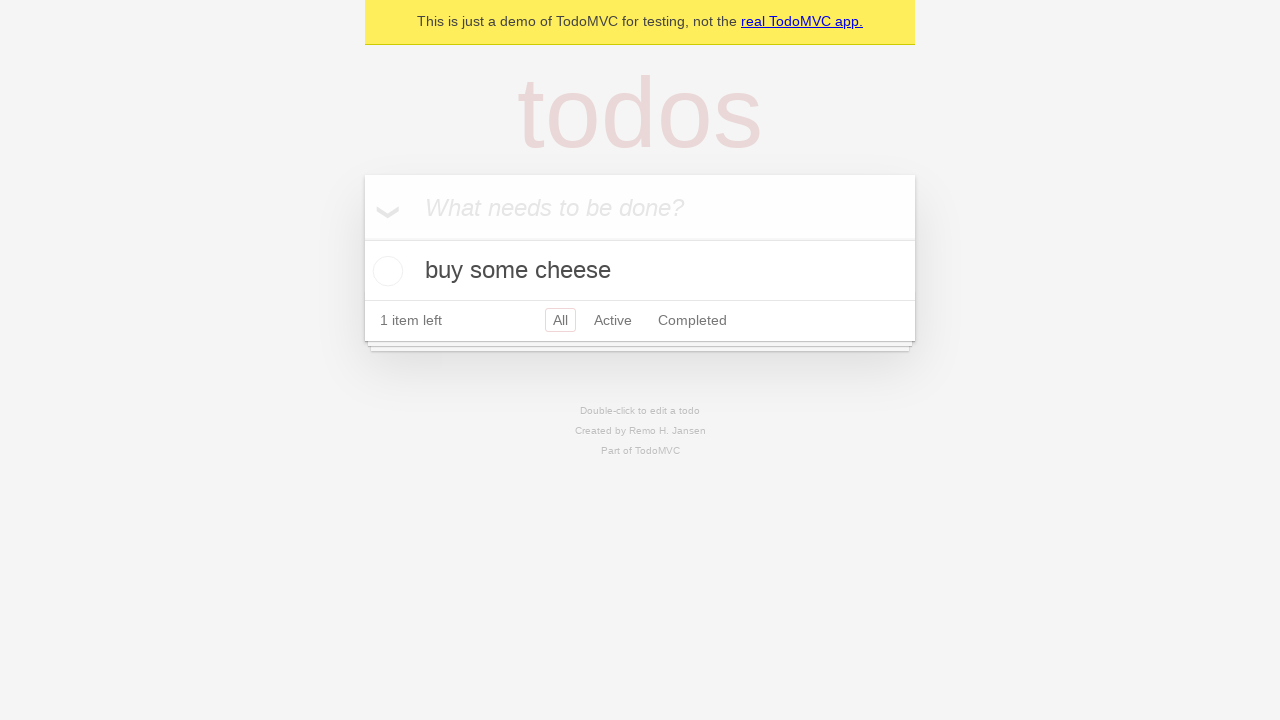

Filled todo input with 'feed the cat' on internal:attr=[placeholder="What needs to be done?"i]
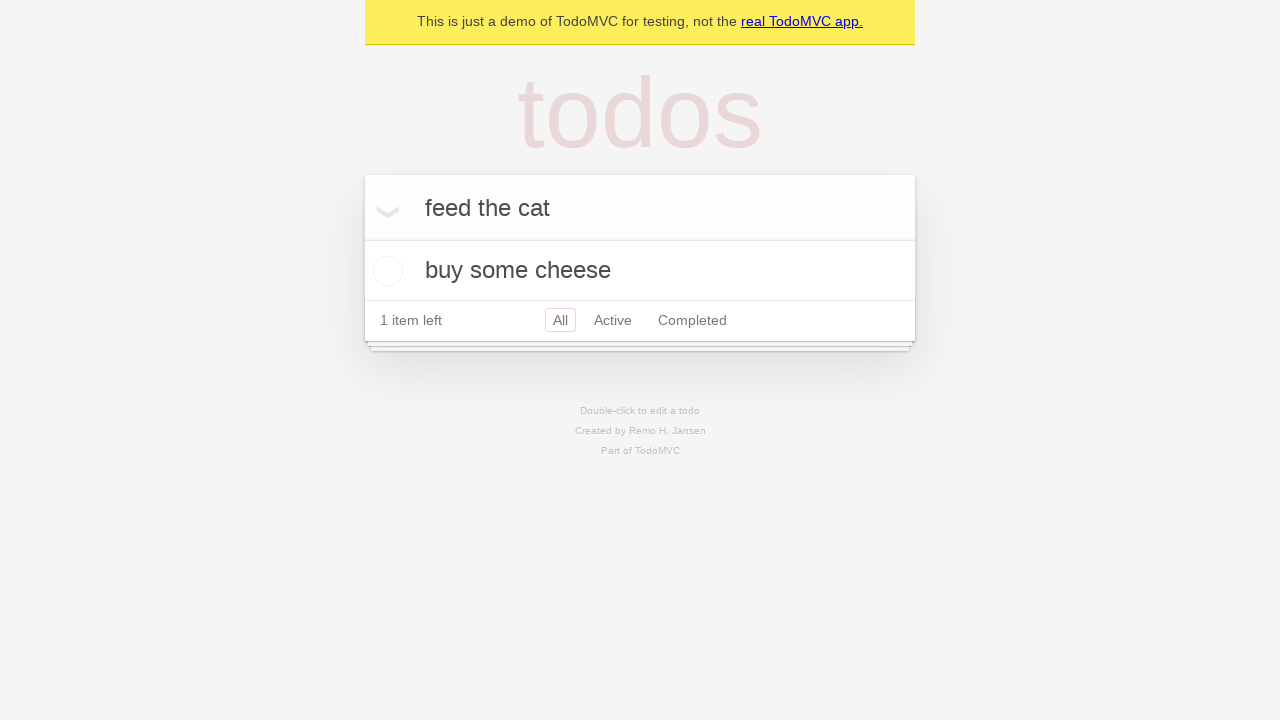

Pressed Enter to create todo 'feed the cat' on internal:attr=[placeholder="What needs to be done?"i]
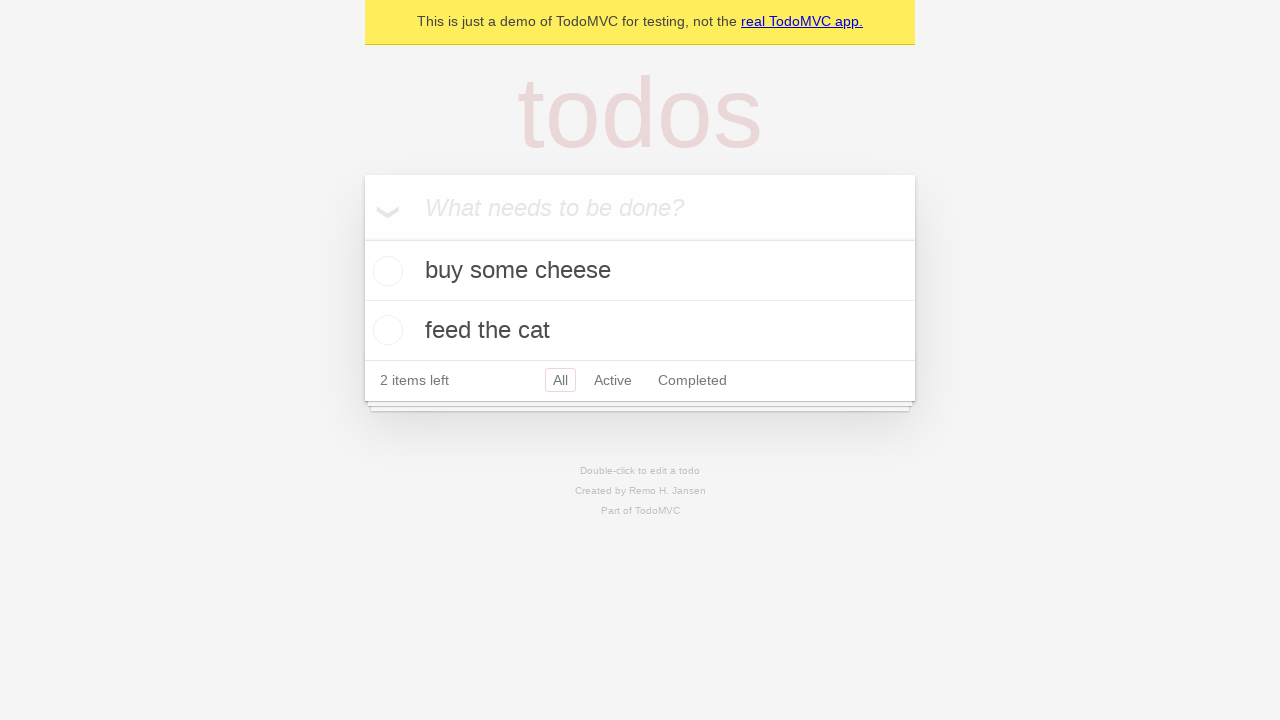

Filled todo input with 'book a doctors appointment' on internal:attr=[placeholder="What needs to be done?"i]
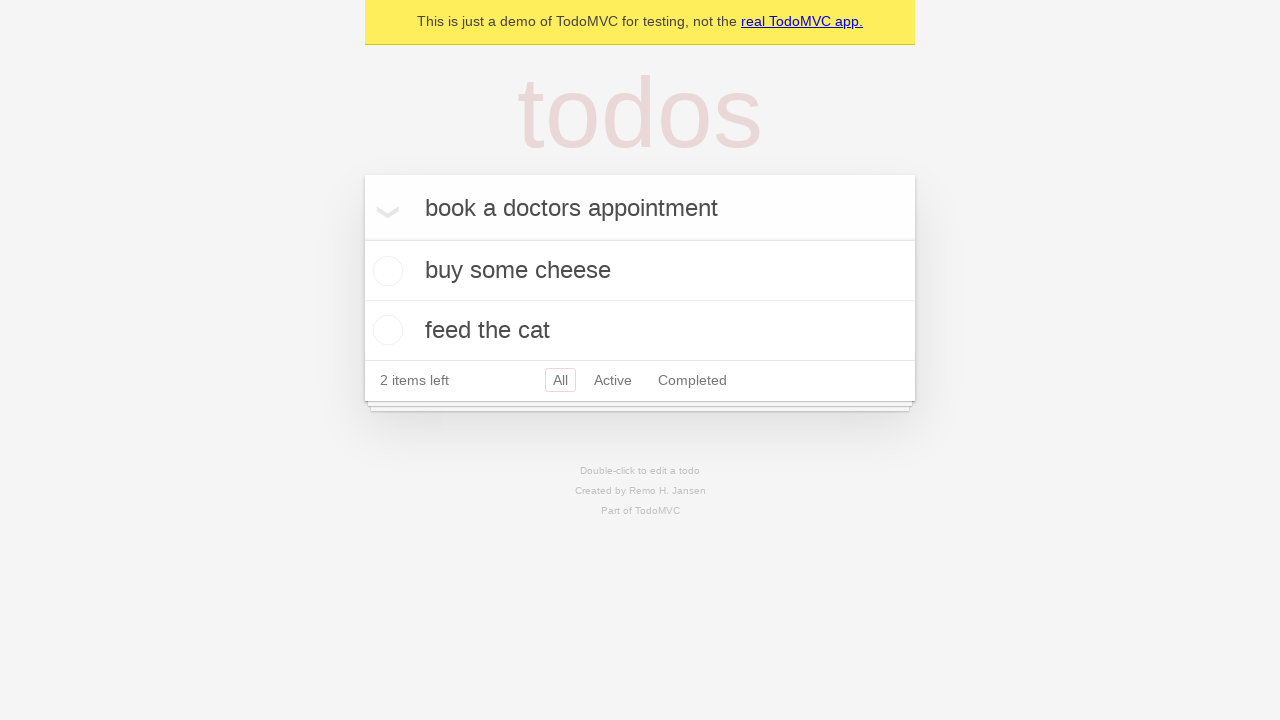

Pressed Enter to create todo 'book a doctors appointment' on internal:attr=[placeholder="What needs to be done?"i]
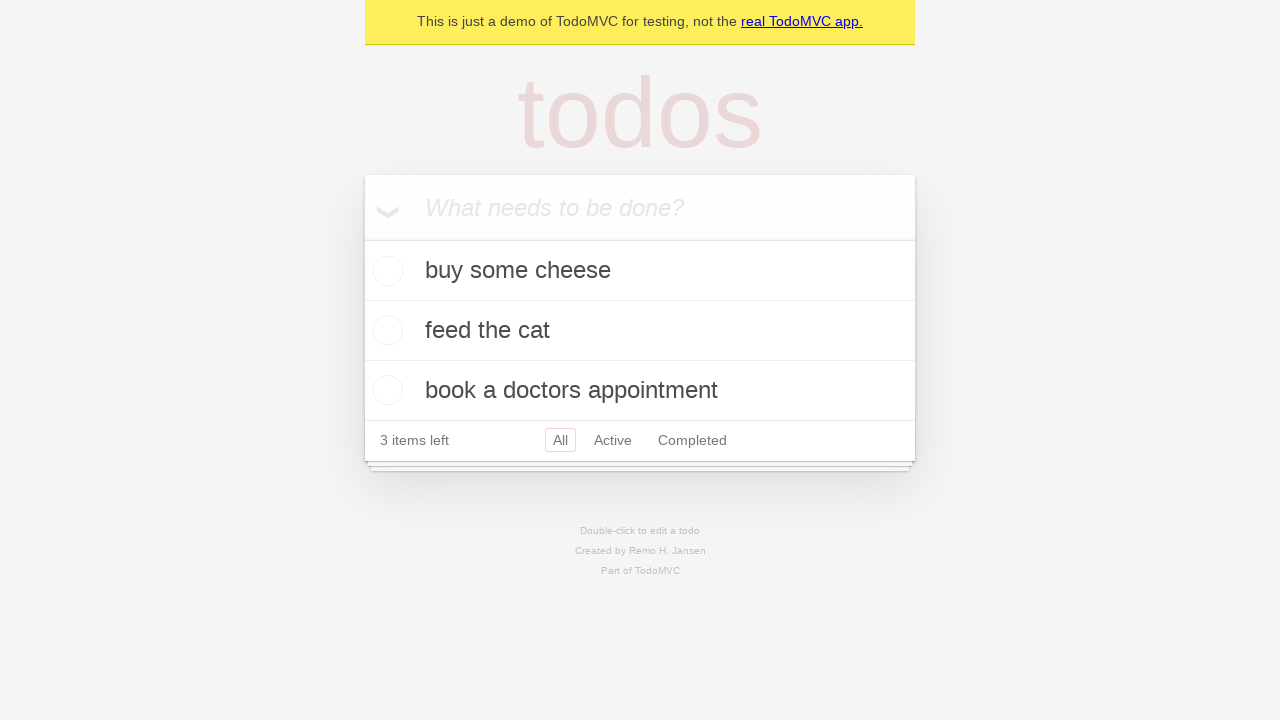

Checked the second todo item at (385, 330) on internal:testid=[data-testid="todo-item"s] >> nth=1 >> internal:role=checkbox
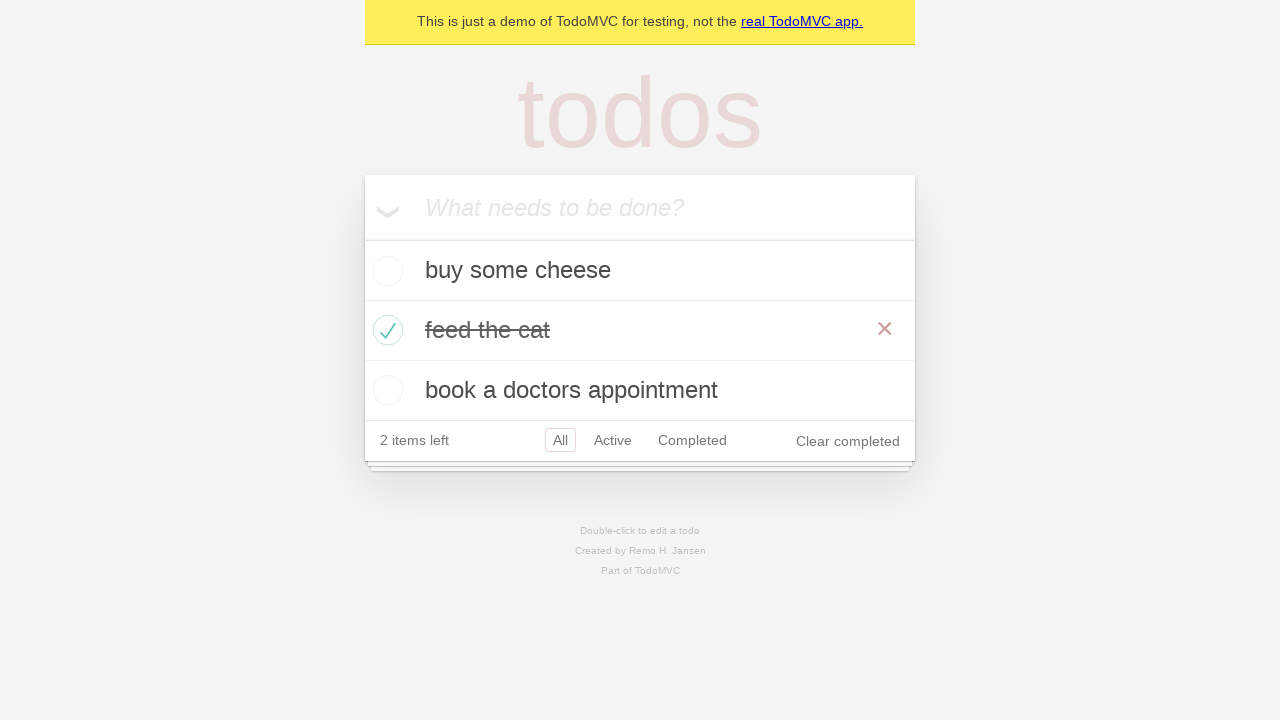

Clicked 'All' filter at (560, 440) on internal:role=link[name="All"i]
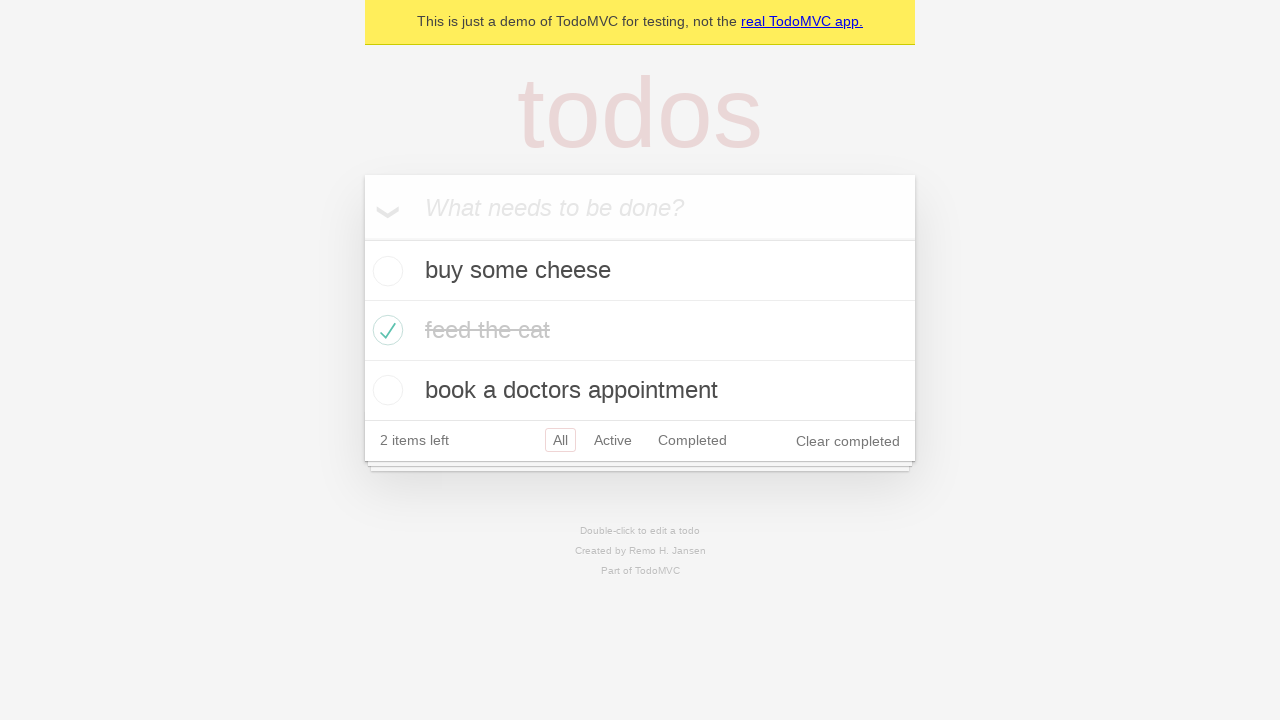

Clicked 'Active' filter at (613, 440) on internal:role=link[name="Active"i]
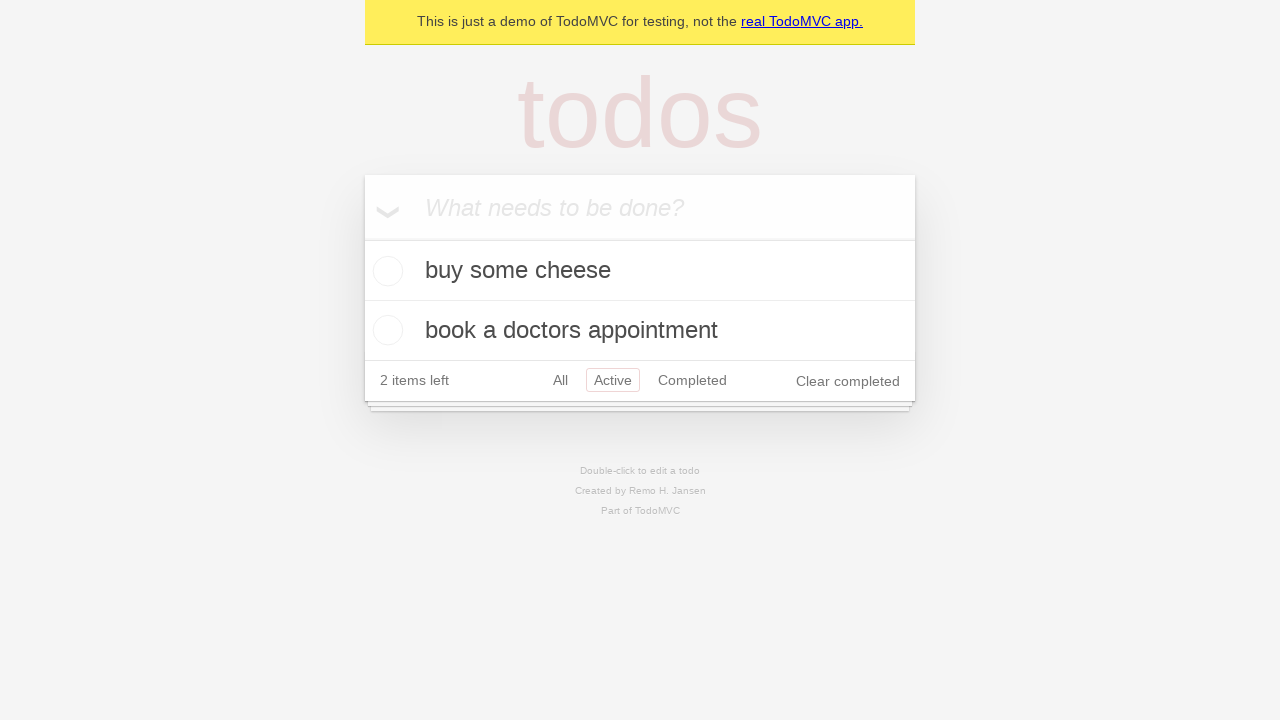

Clicked 'Completed' filter at (692, 380) on internal:role=link[name="Completed"i]
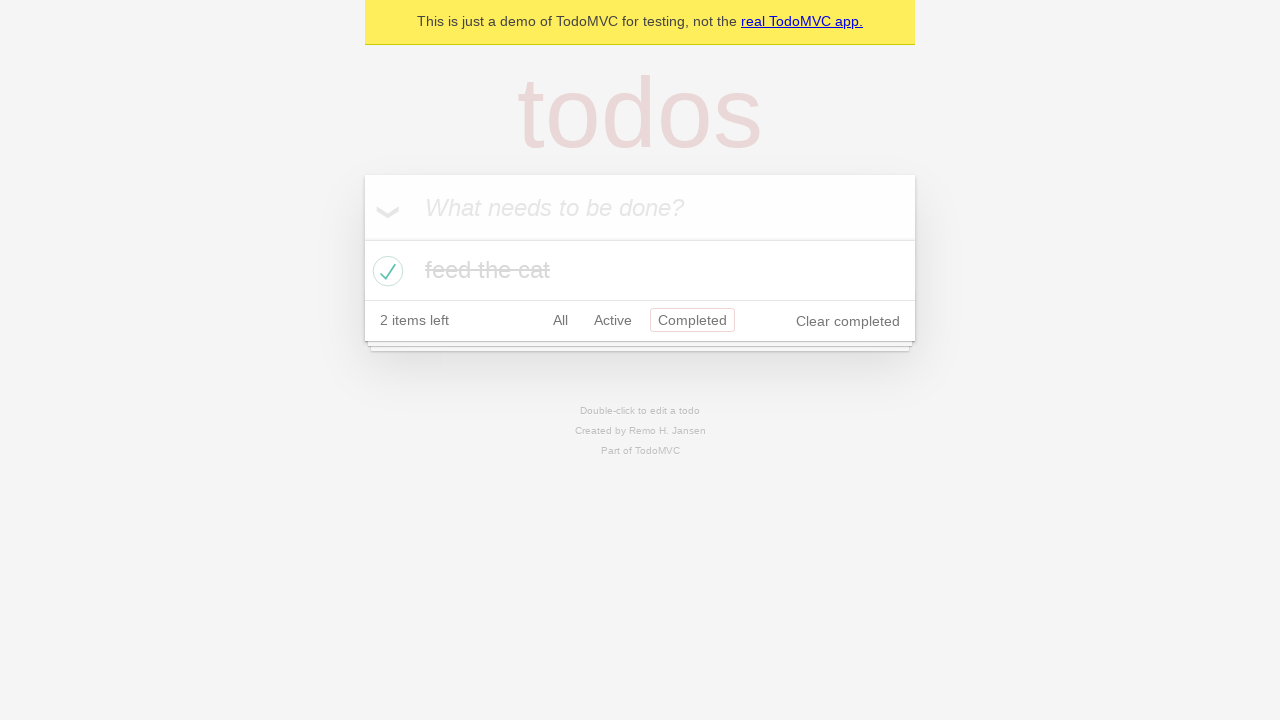

Navigated back from 'Completed' filter to 'Active' filter
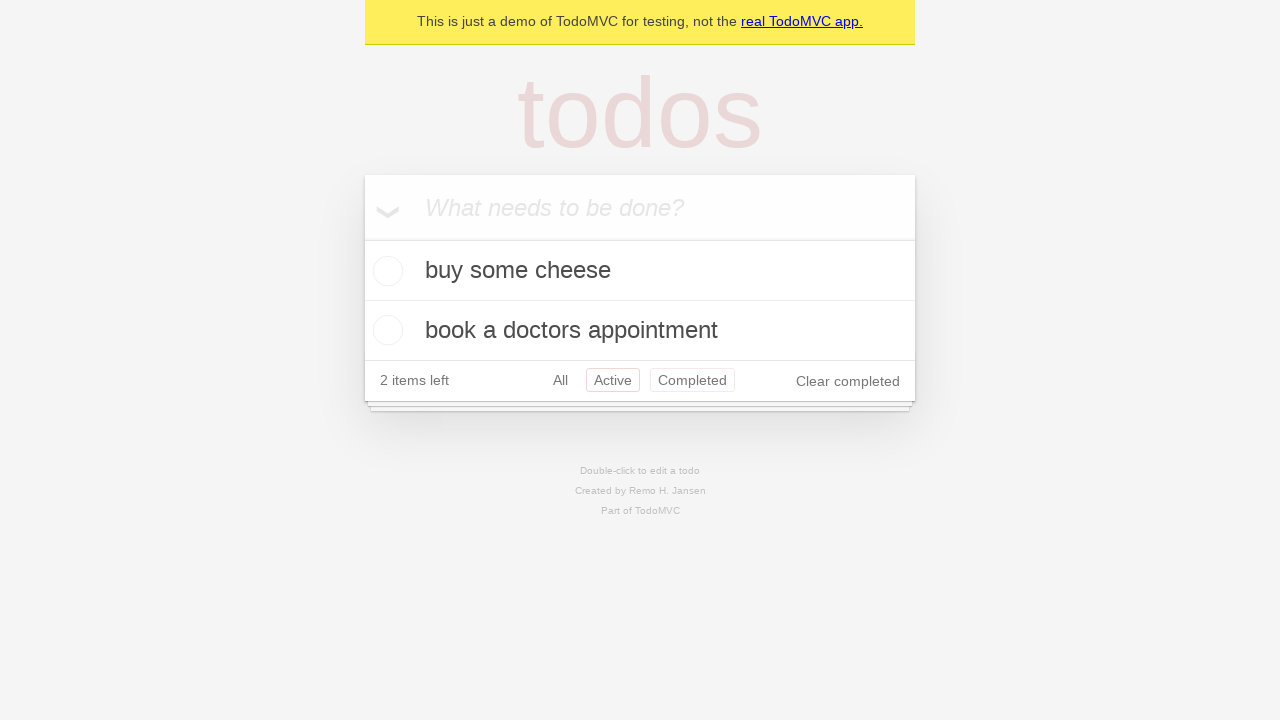

Navigated back from 'Active' filter to 'All' filter
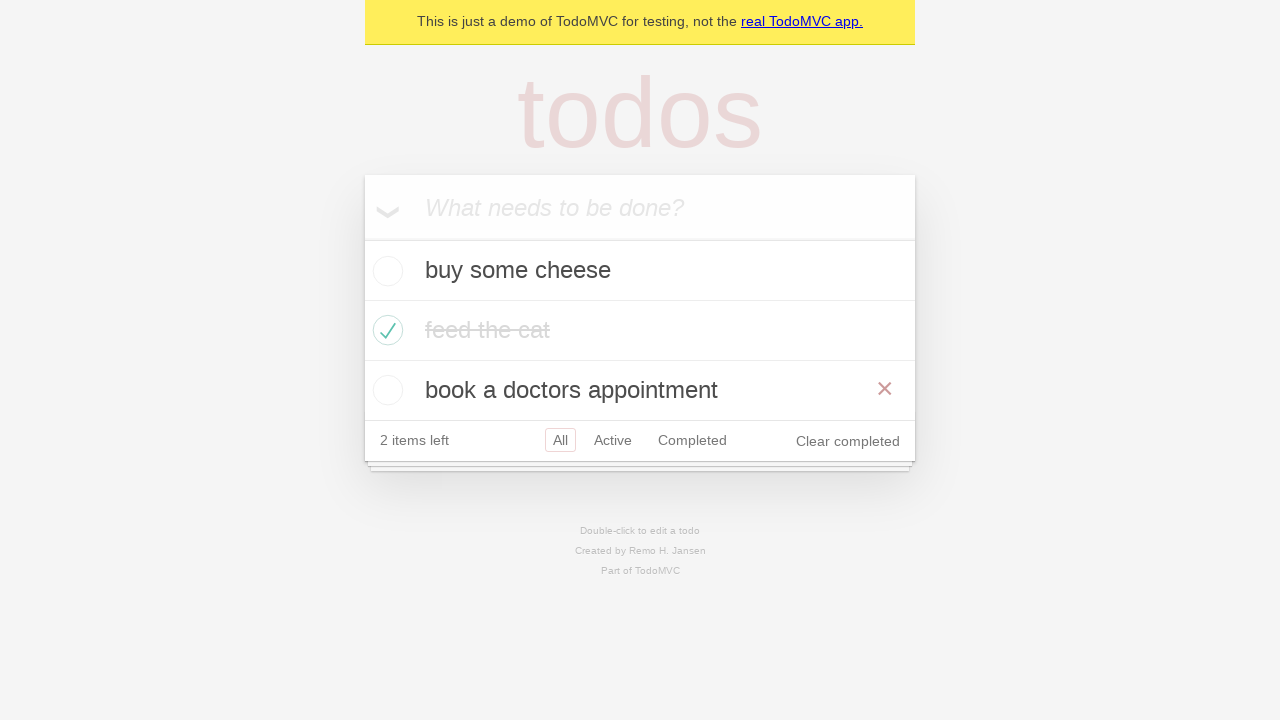

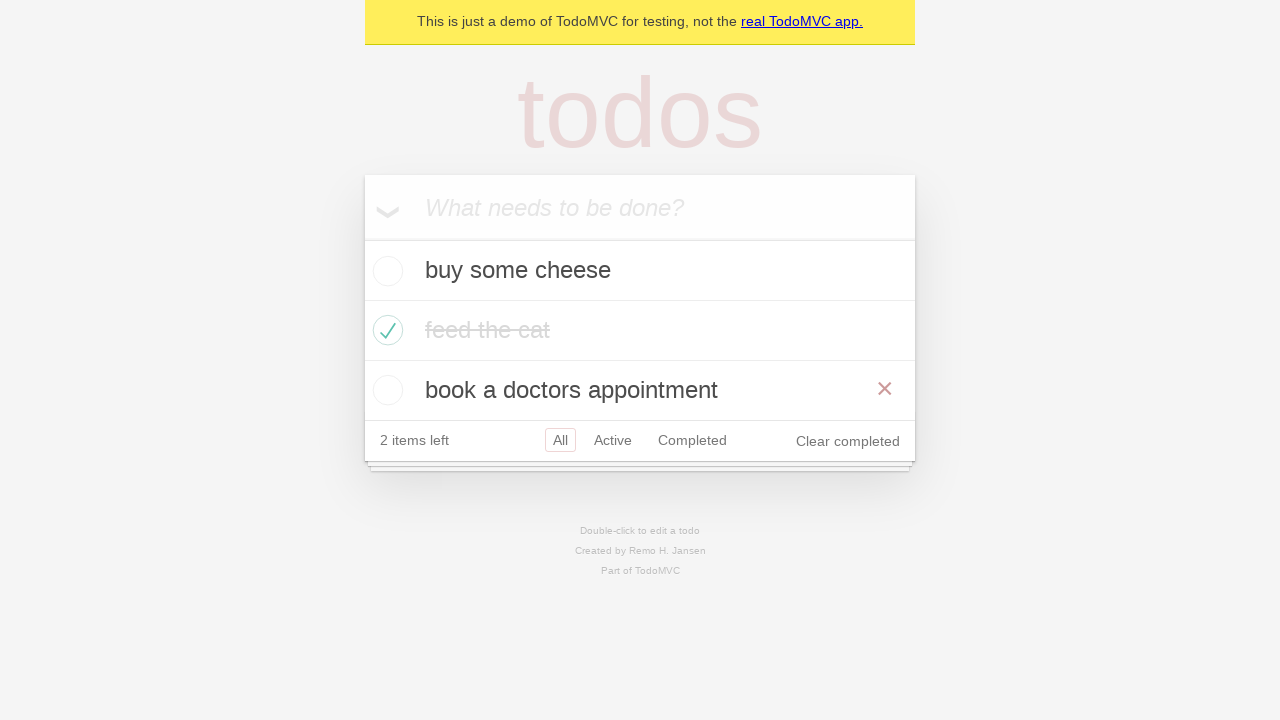